Clicks on a link labeled "two" and verifies the page title changes

Starting URL: http://guinea-pig.webdriver.io/

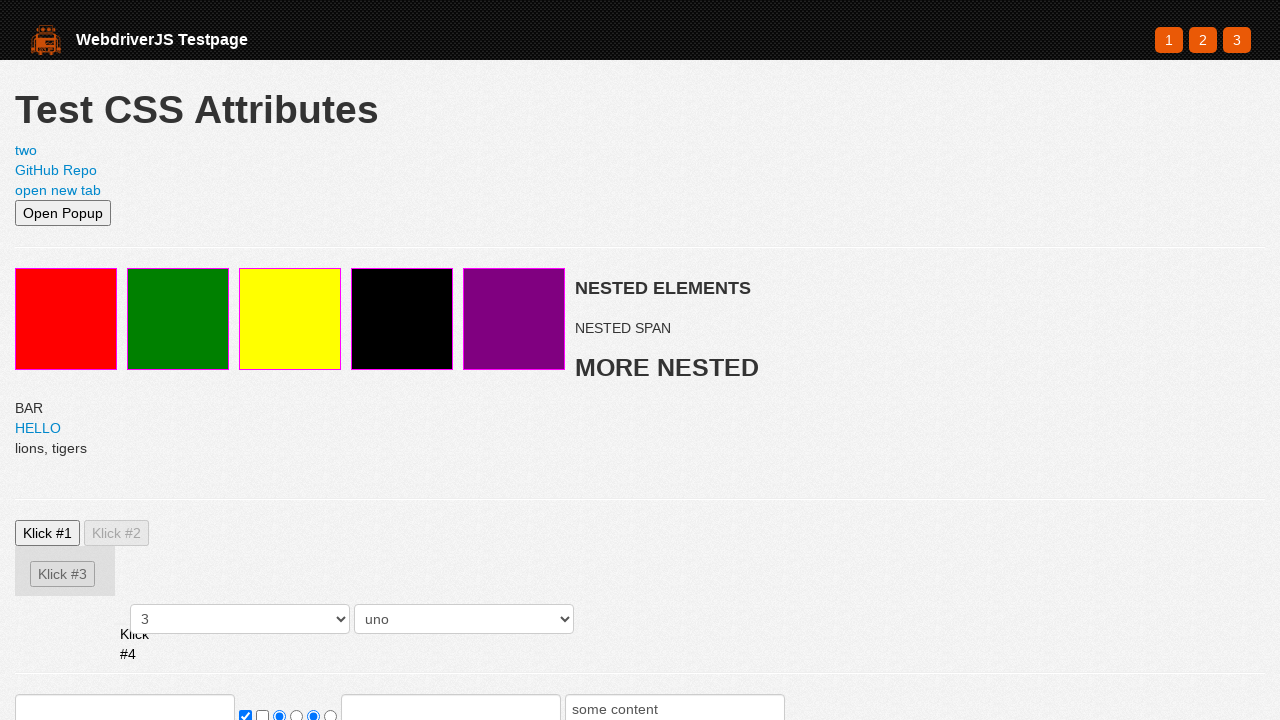

Clicked on link labeled 'two' at (26, 150) on a:has-text('two')
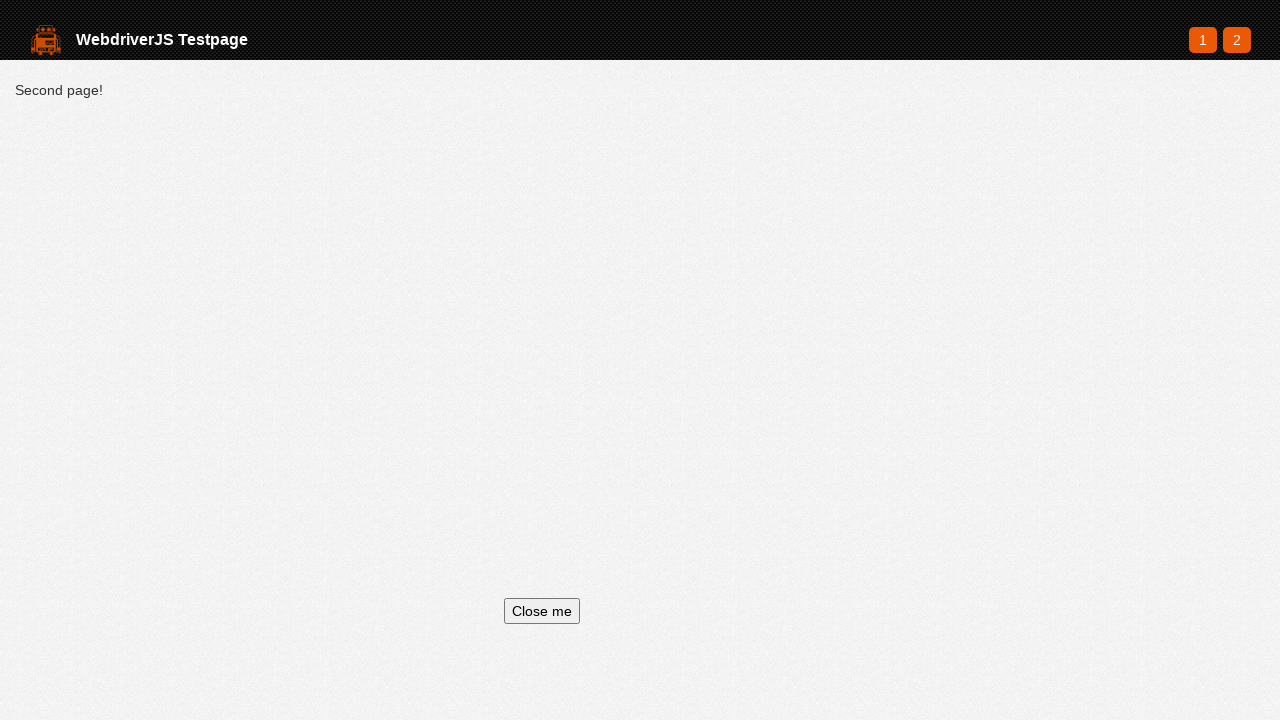

Page loaded after clicking link
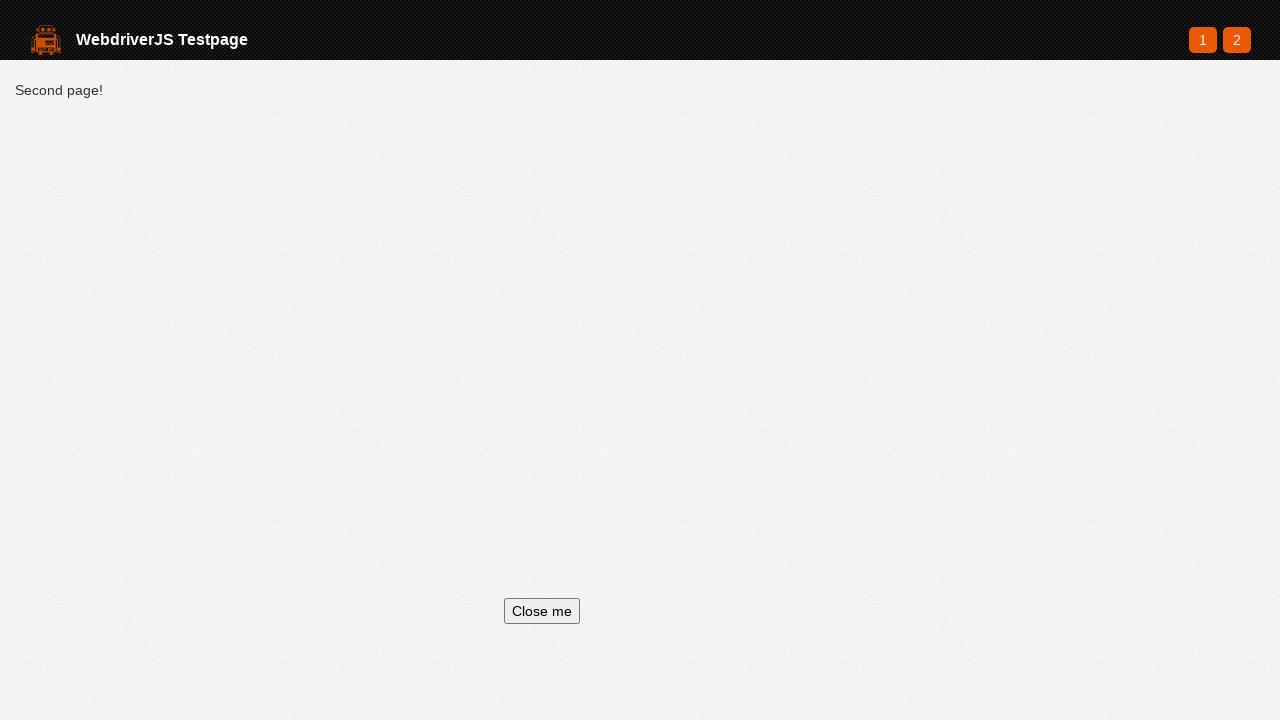

Verified page title is 'two'
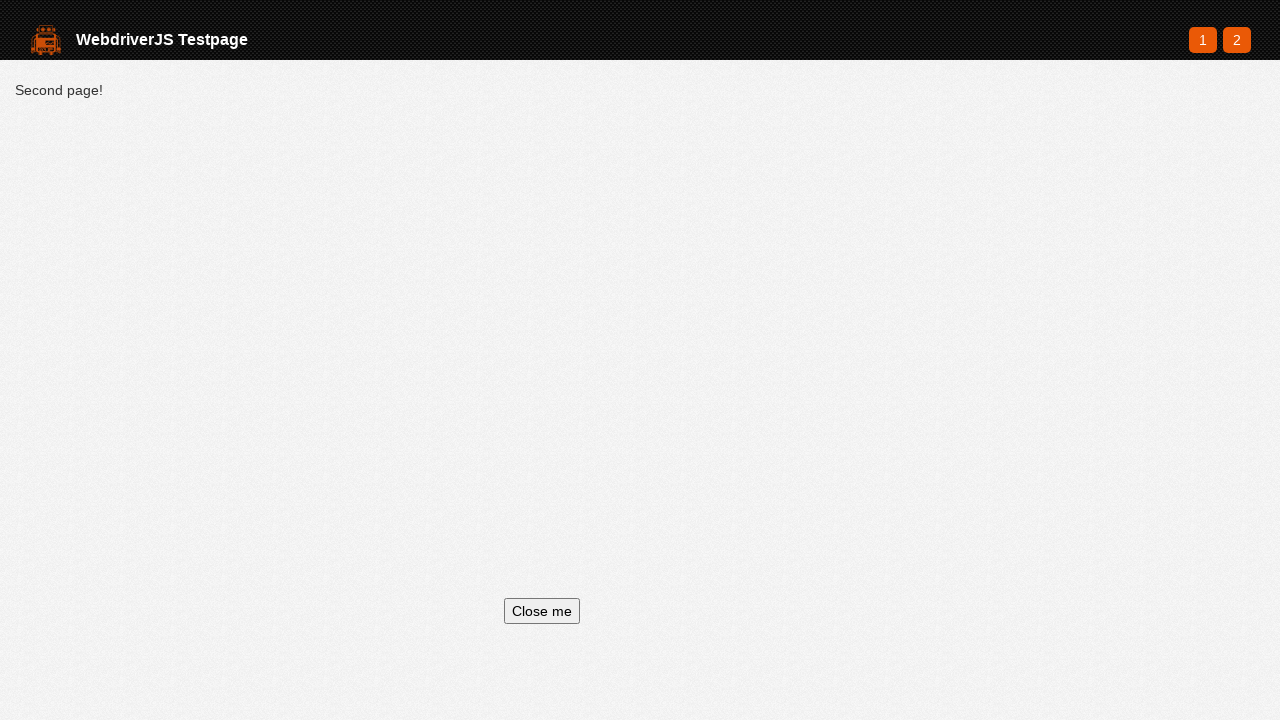

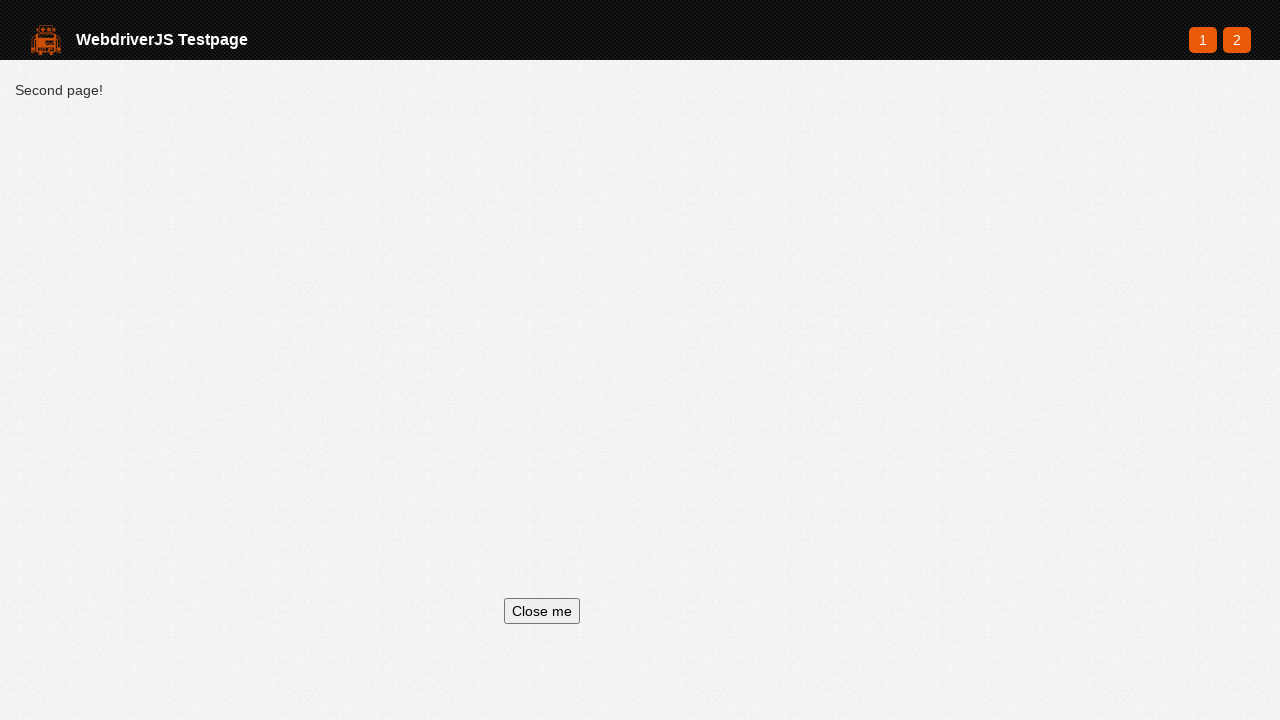